Tests large value conversion by entering 1024 in decimal and verifying all base results

Starting URL: https://www.001236.xyz/en/base

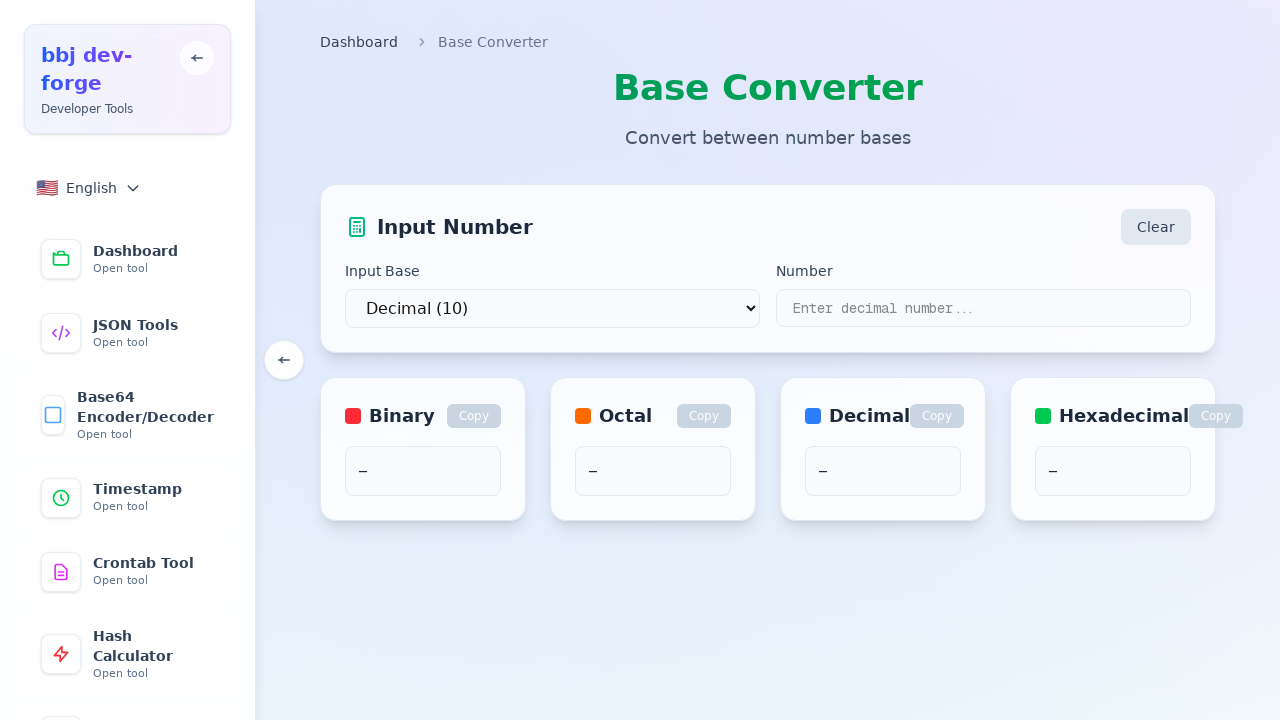

Selected decimal (base 10) from dropdown on select
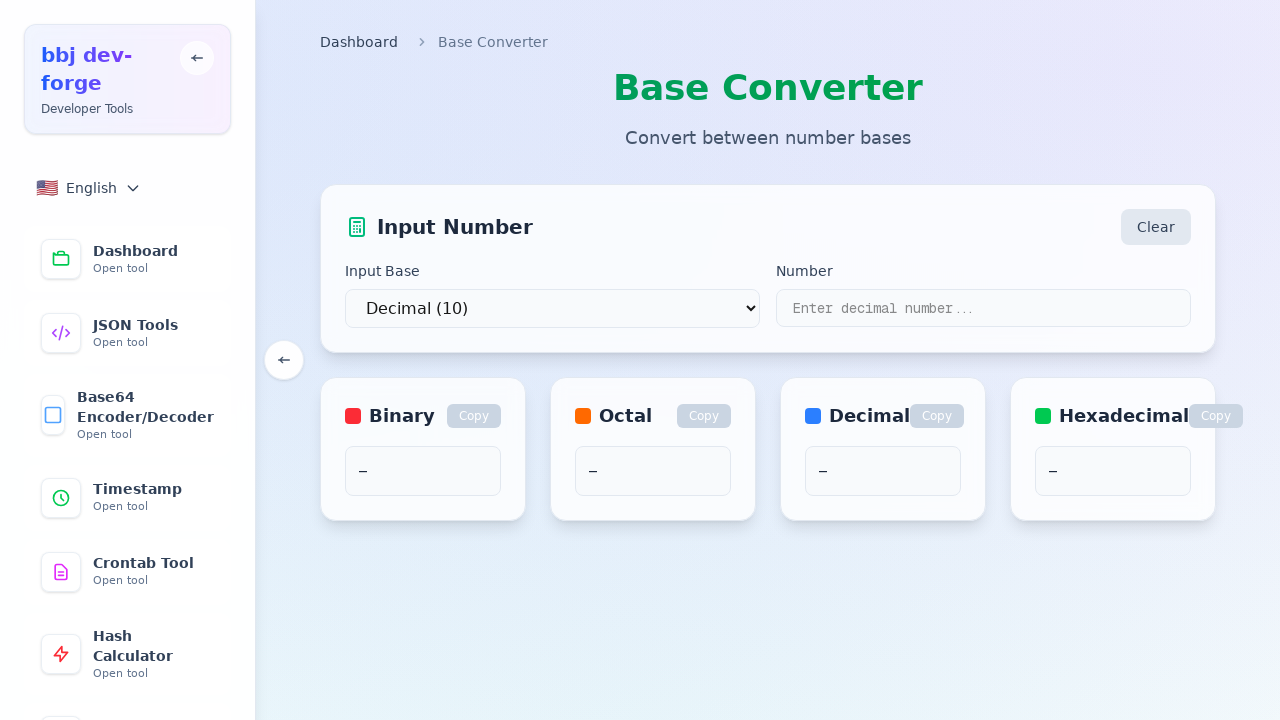

Entered value 1024 in decimal input field on input[type="text"]
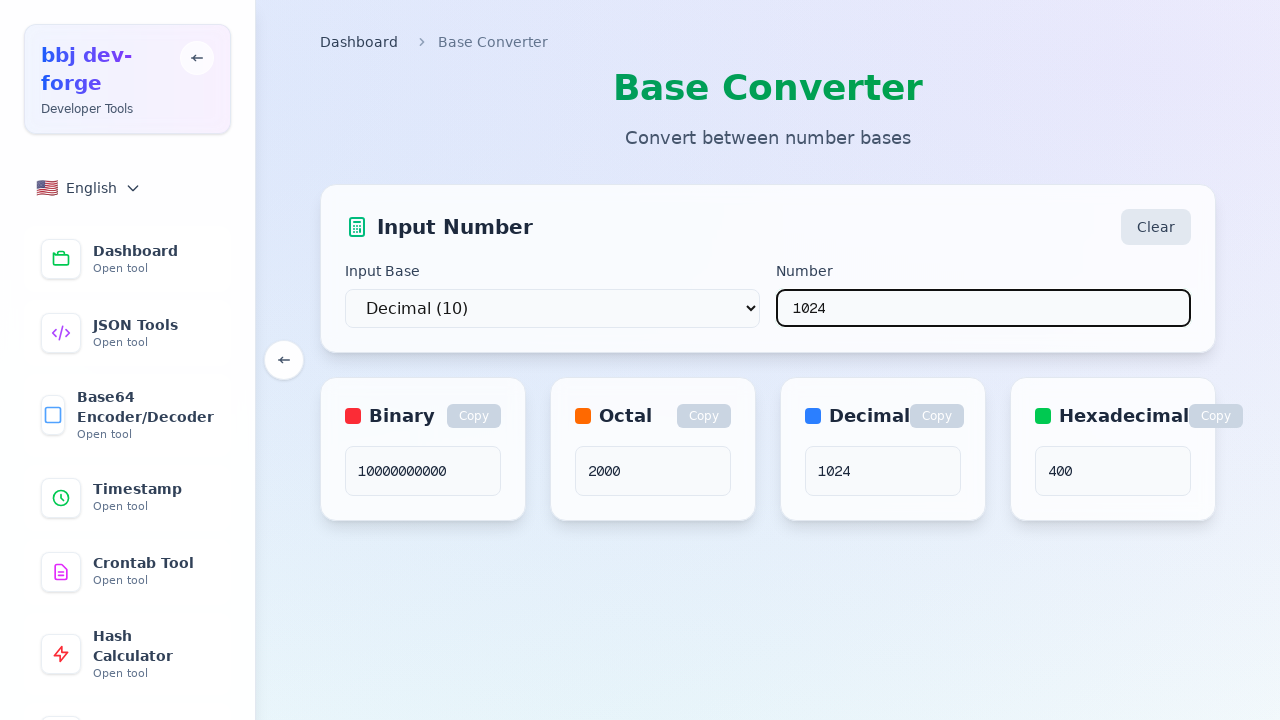

Waited 500ms for conversion calculations
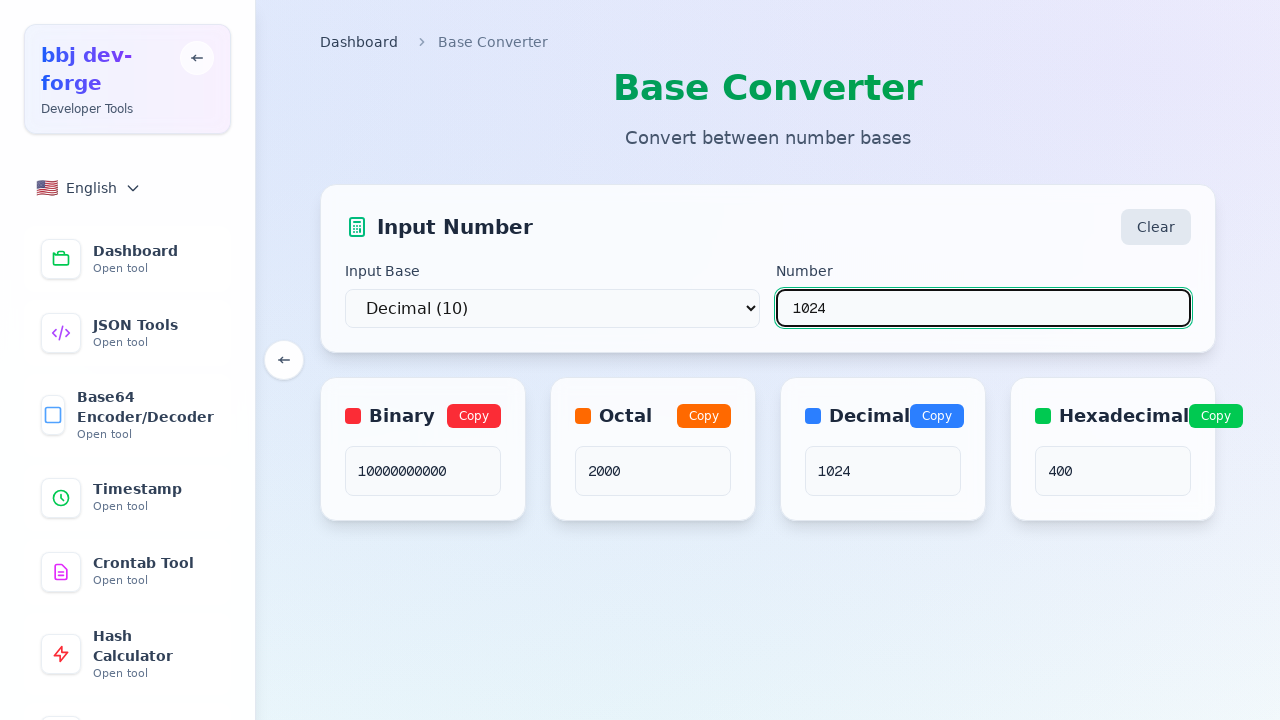

Verified binary conversion result: 10000000000
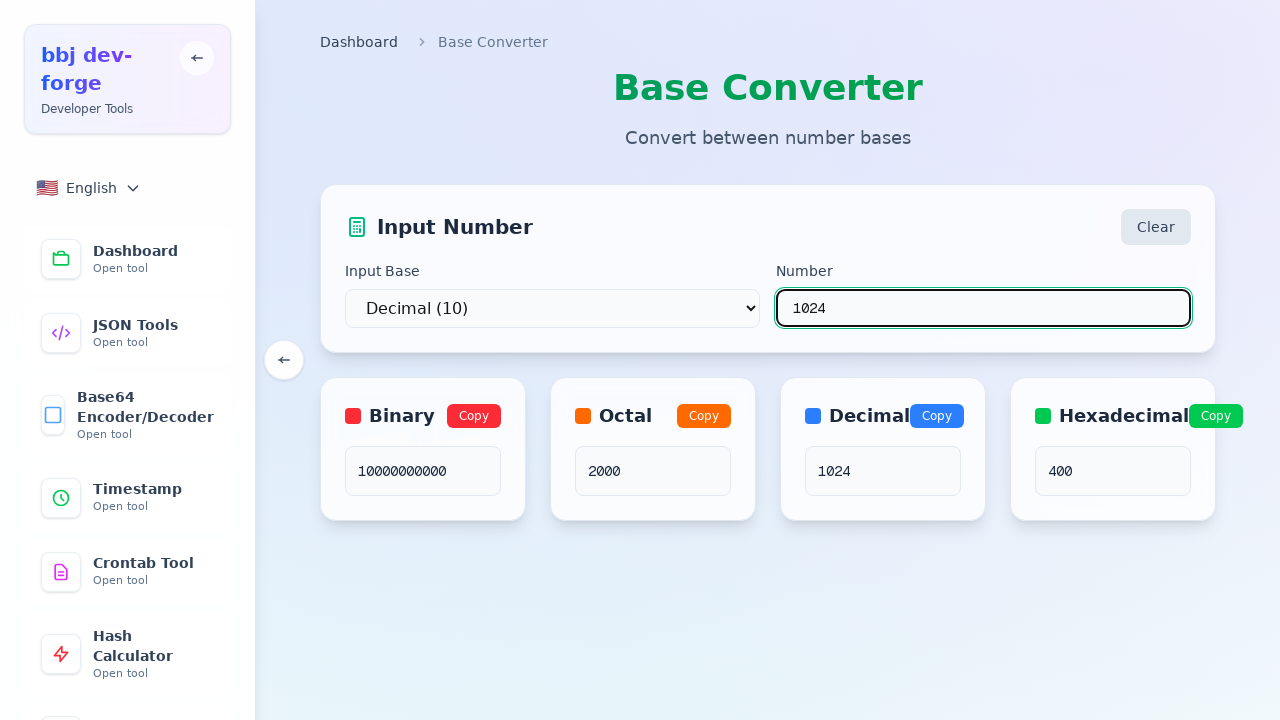

Verified octal conversion result: 2000
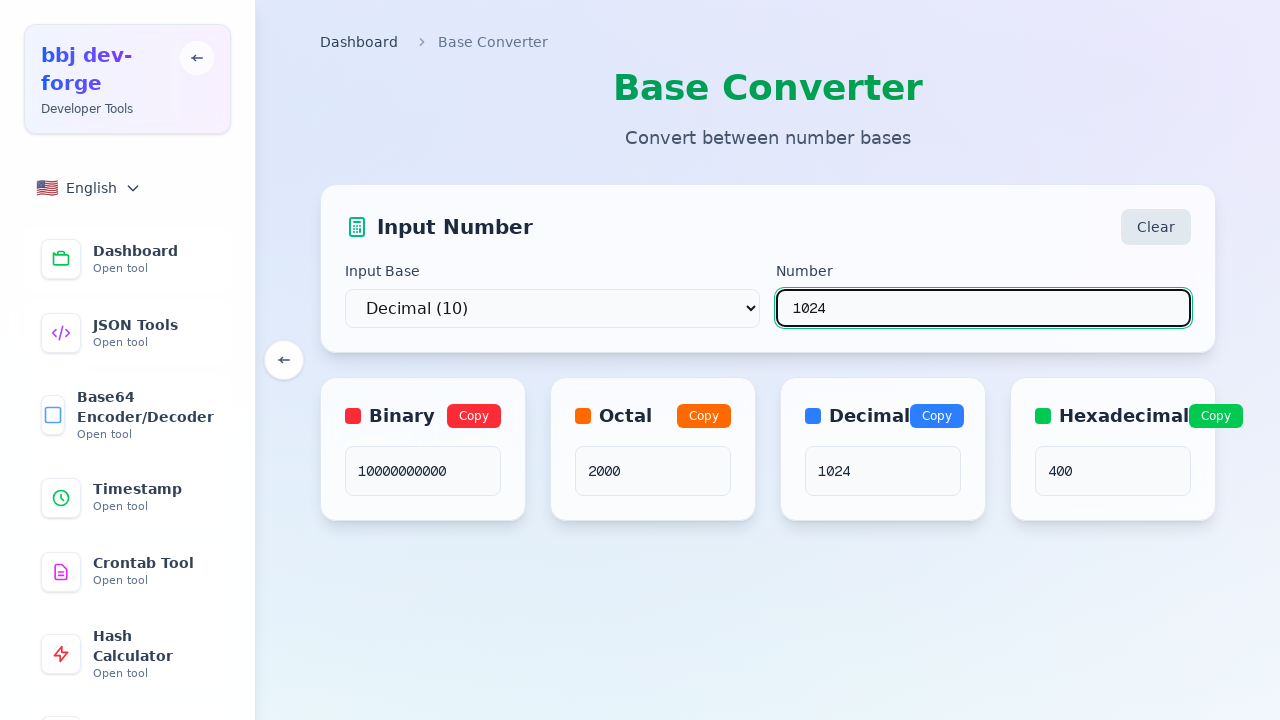

Verified decimal conversion result: 1024
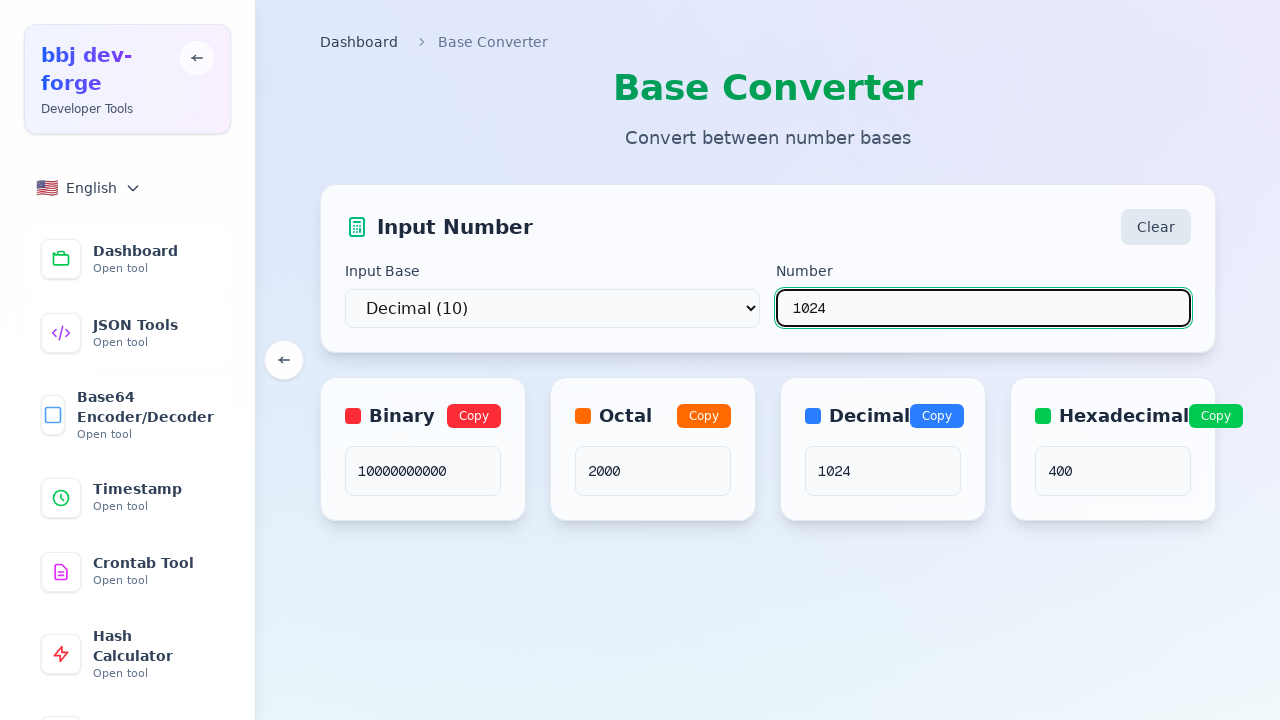

Verified hexadecimal conversion result: 400
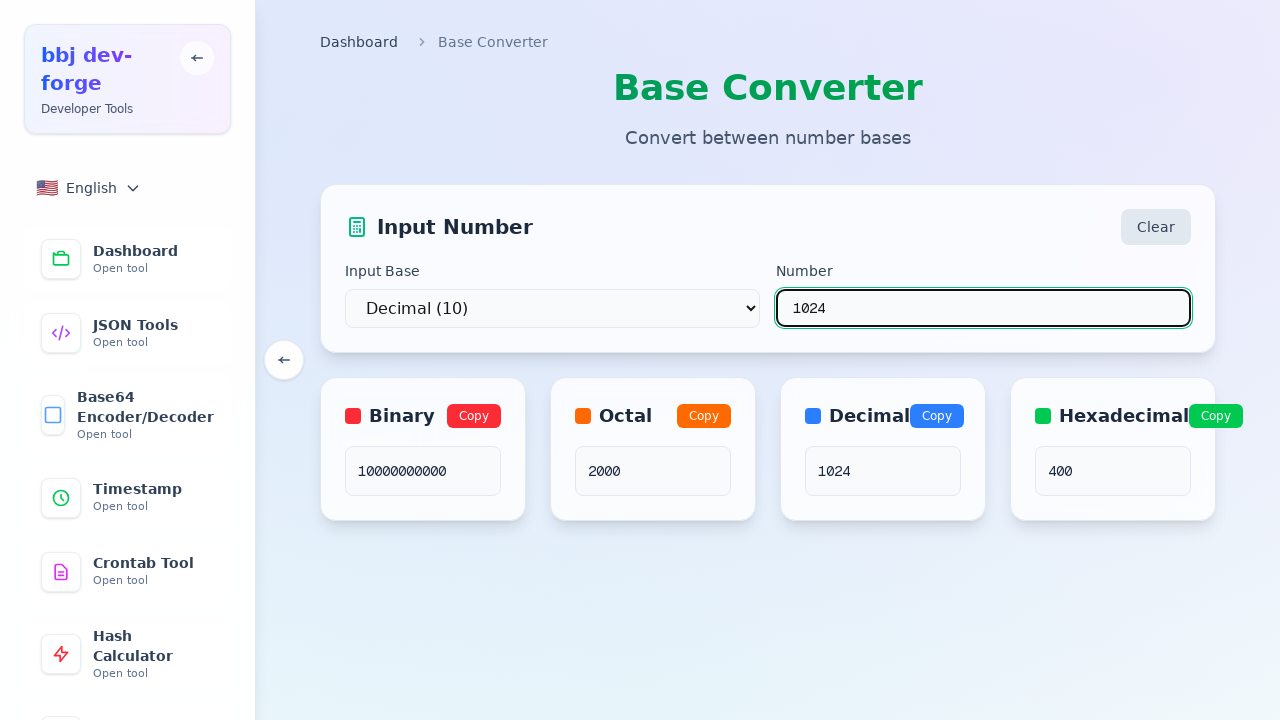

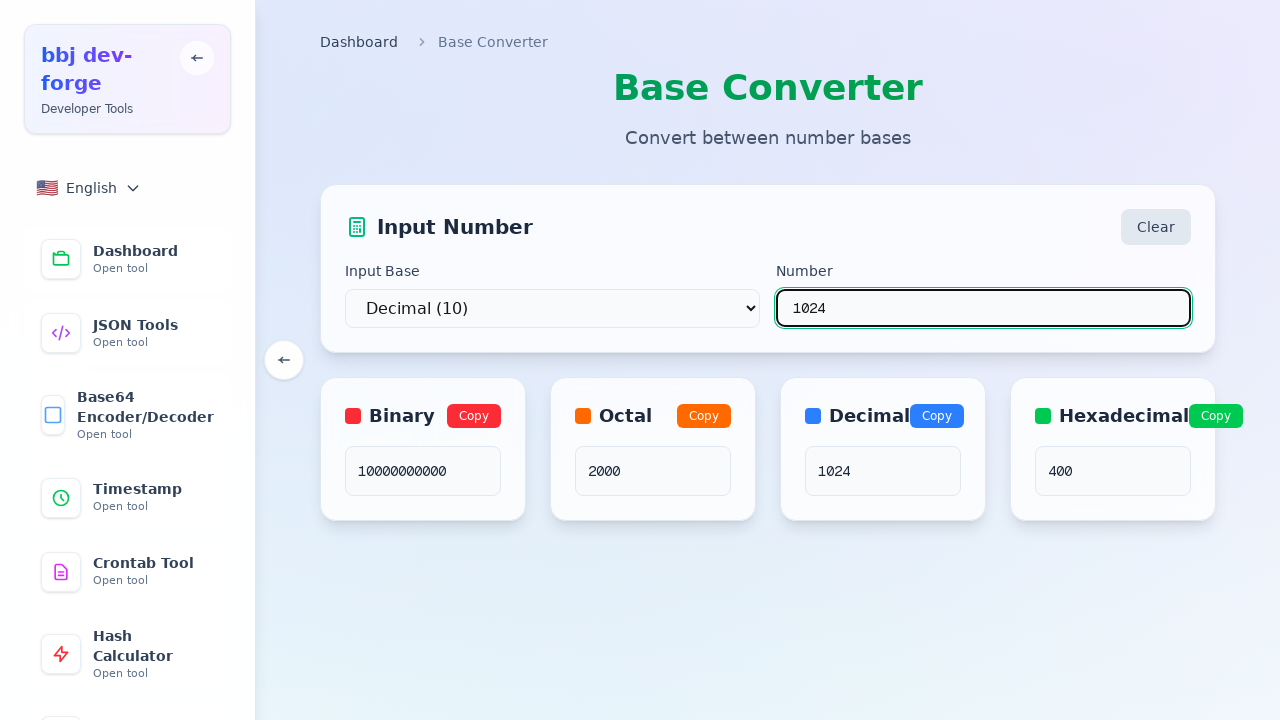